Tests the performance, accessibility, SEO, and security characteristics of a login page by measuring load times, checking form labels, ARIA attributes, keyboard navigation, semantic HTML, heading structure, and security features.

Starting URL: https://app.floworx-iq.com/login

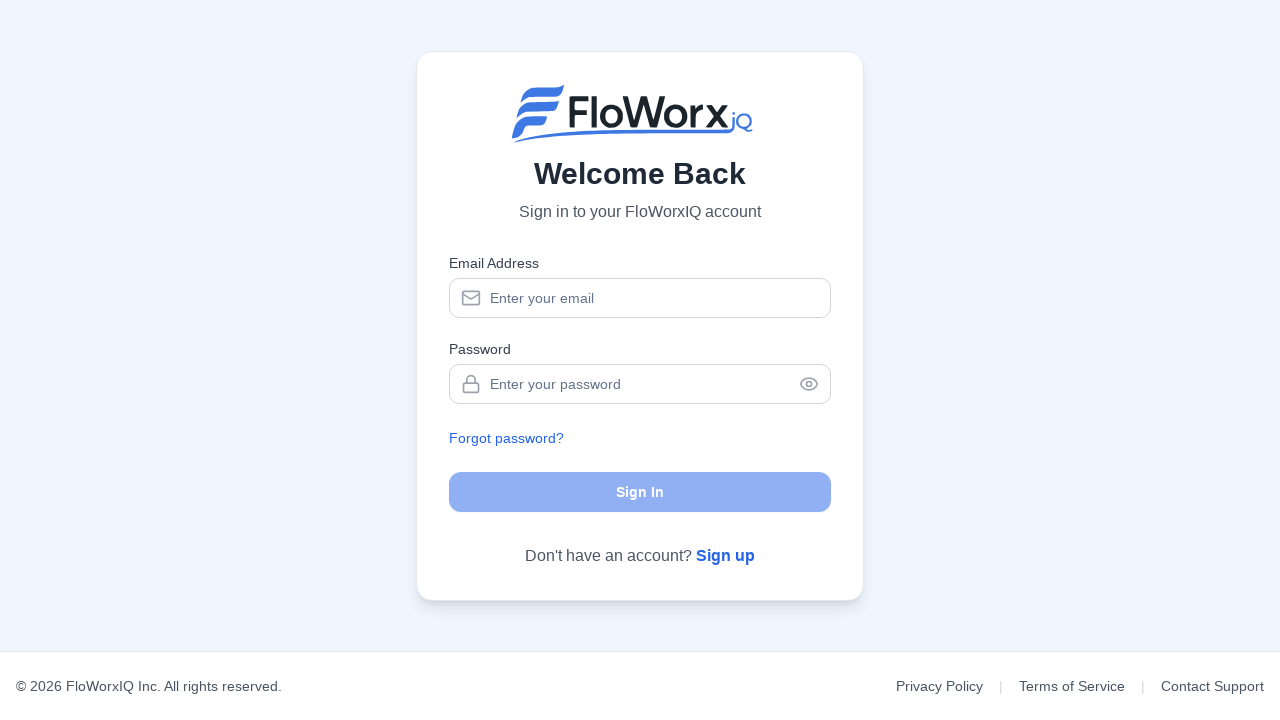

Waited for page to reach networkidle load state
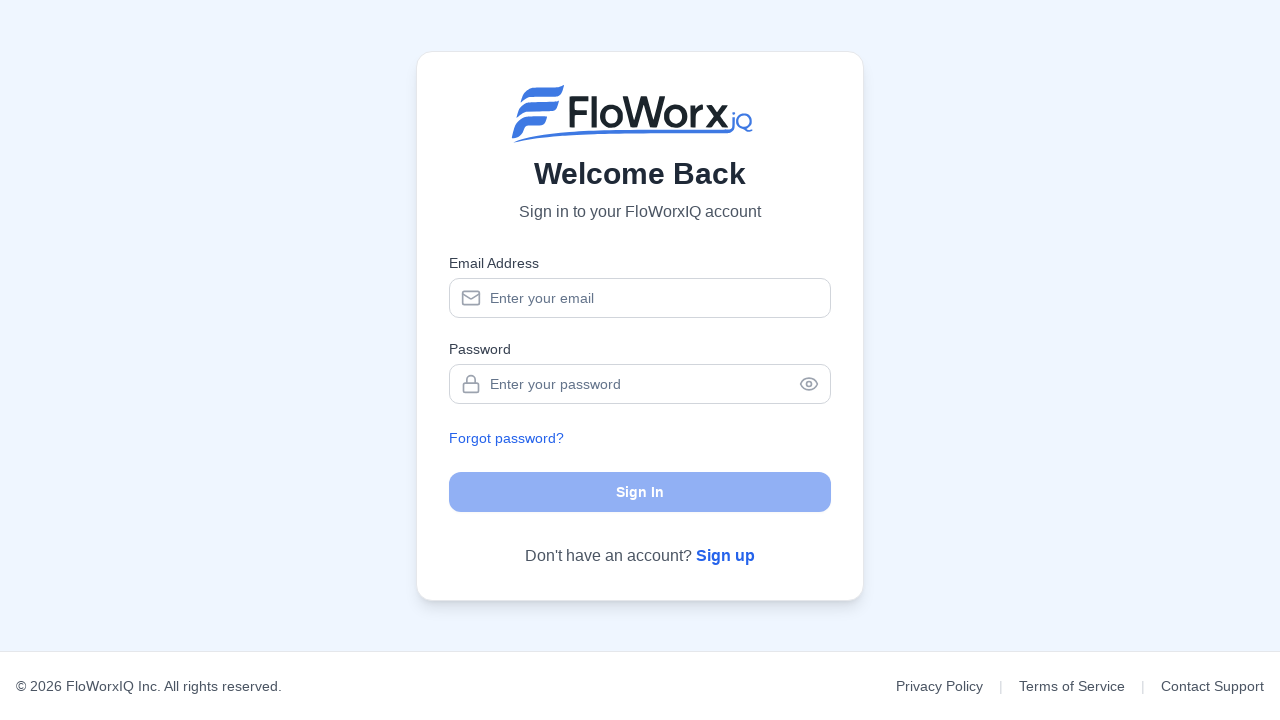

Clicked email input field at (640, 298) on input[name="email"]
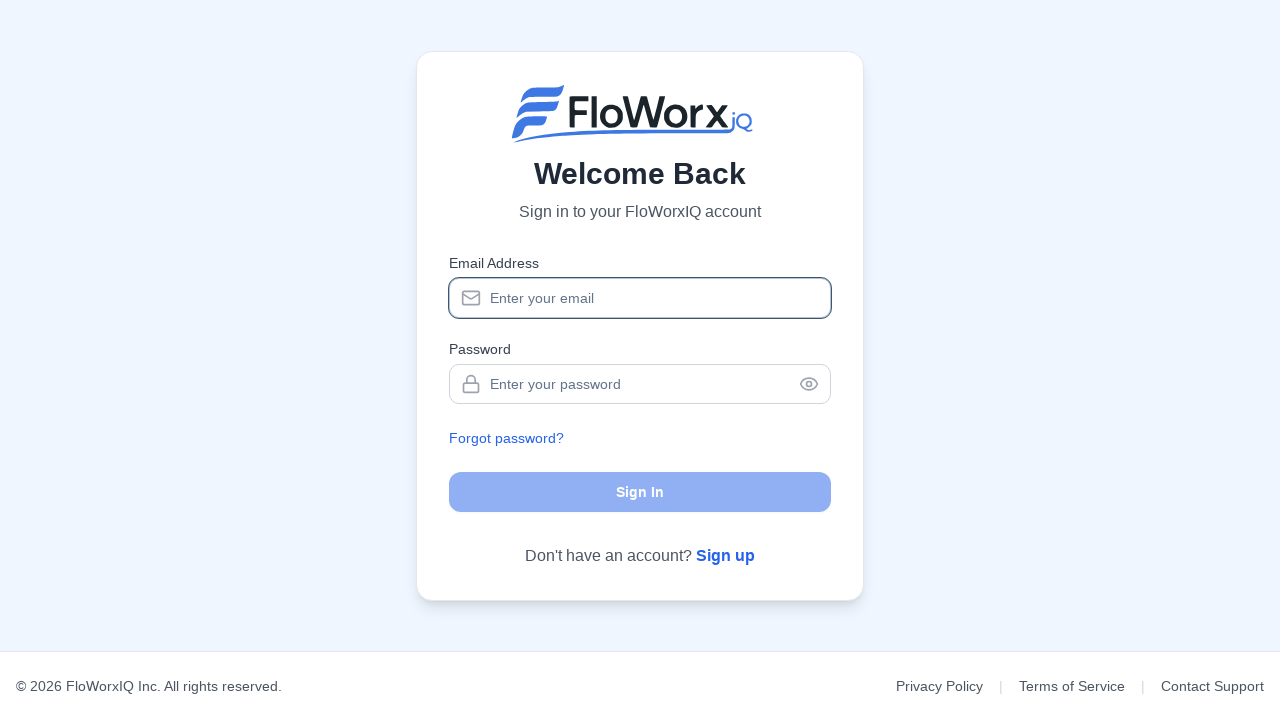

Filled email input with 'test@example.com' on input[name="email"]
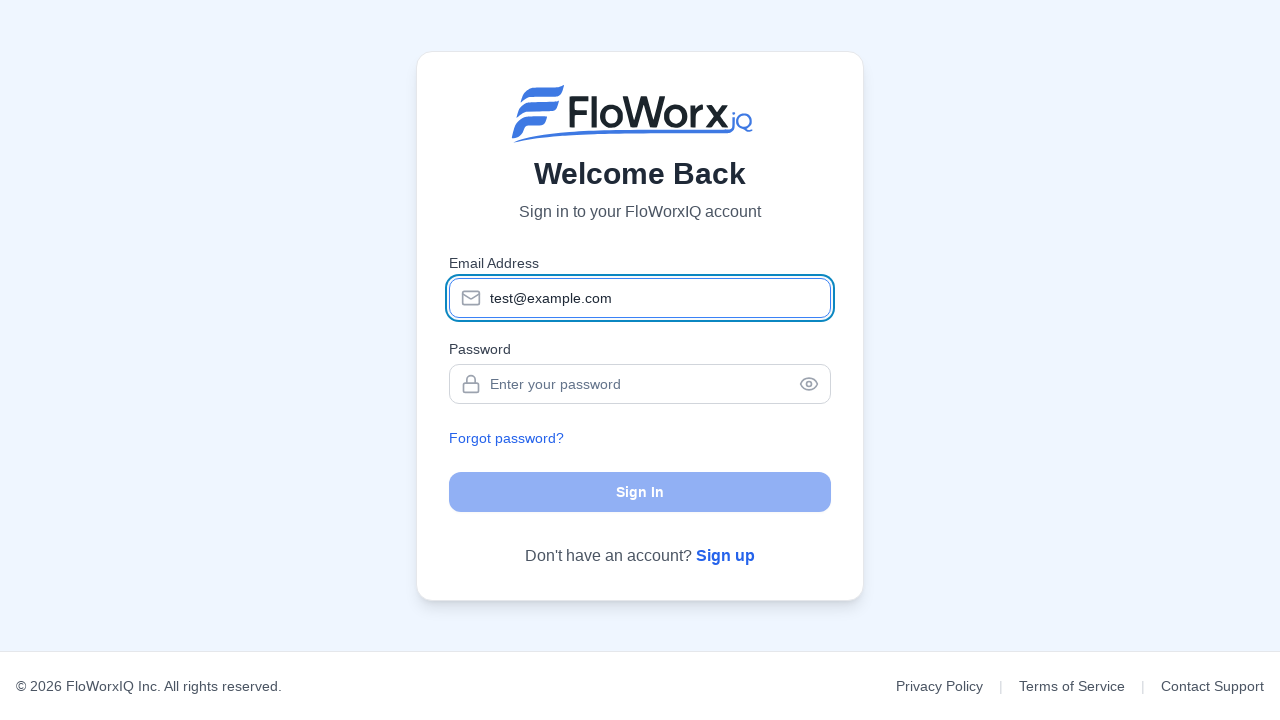

Pressed Tab key to test keyboard navigation
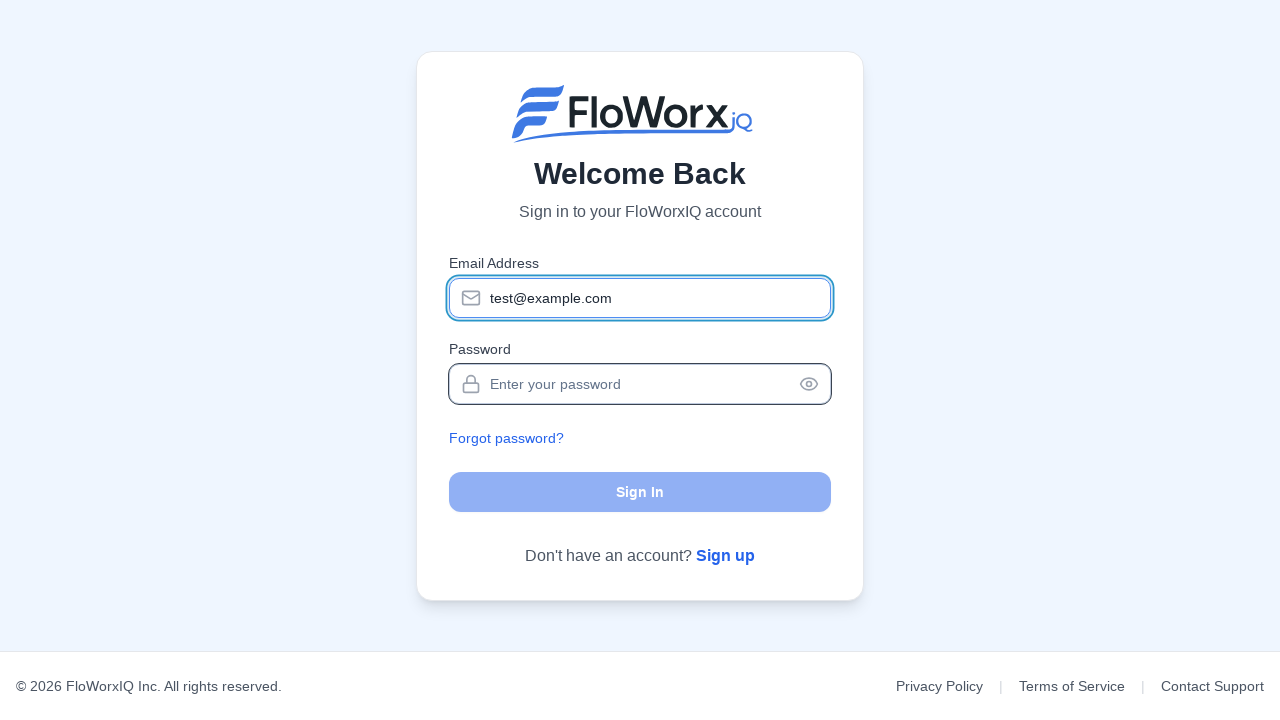

Clicked email input again to test focus management at (640, 298) on input[name="email"]
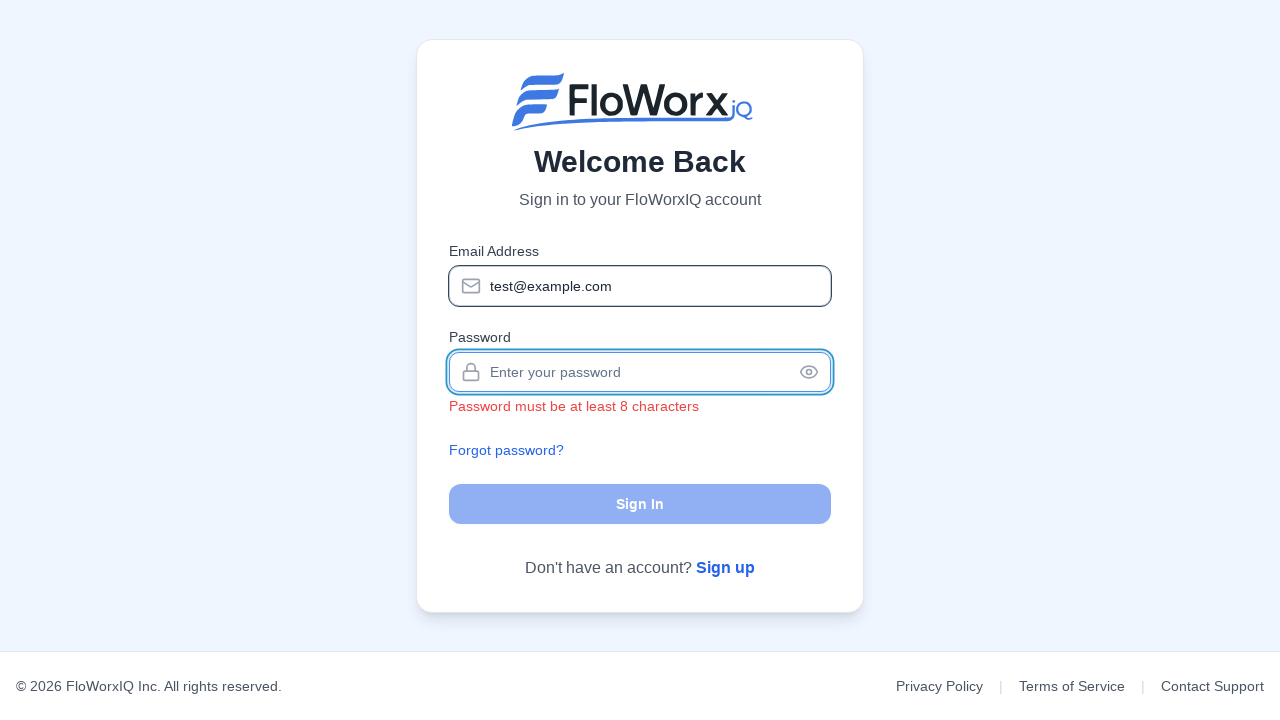

Verified form input elements exist
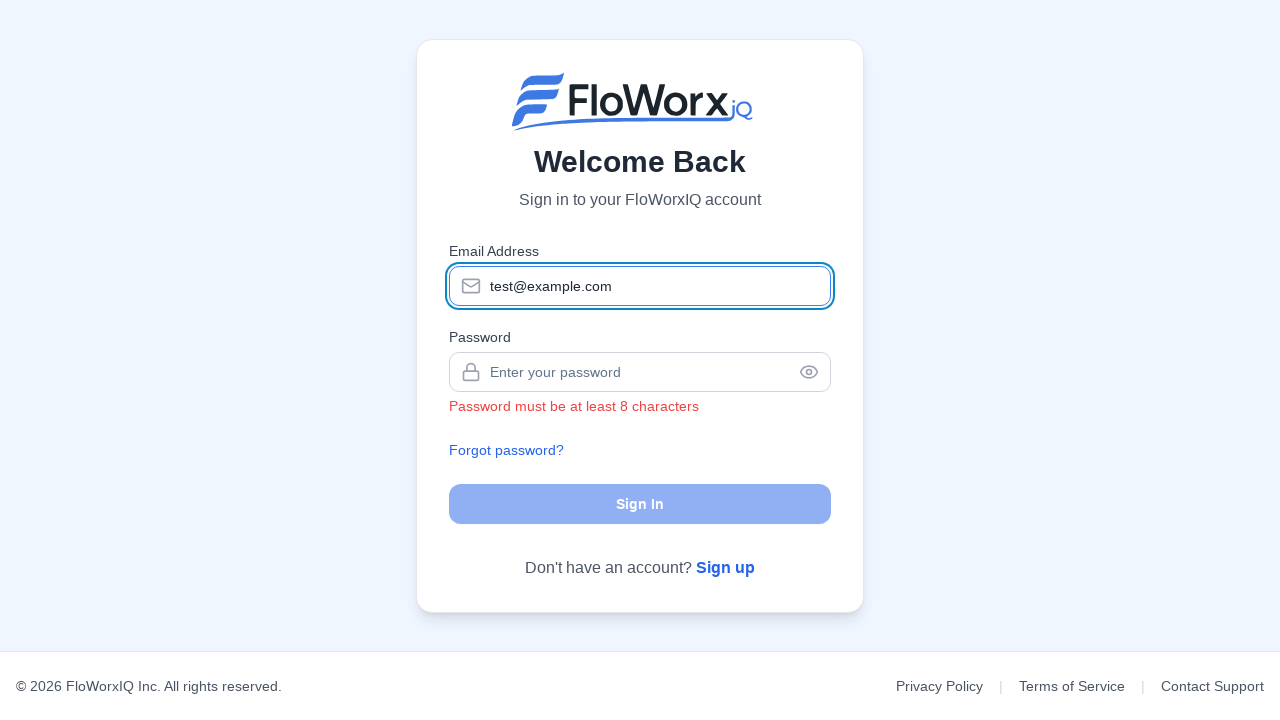

Verified semantic HTML elements exist (headings, main, section, article, header, nav, footer)
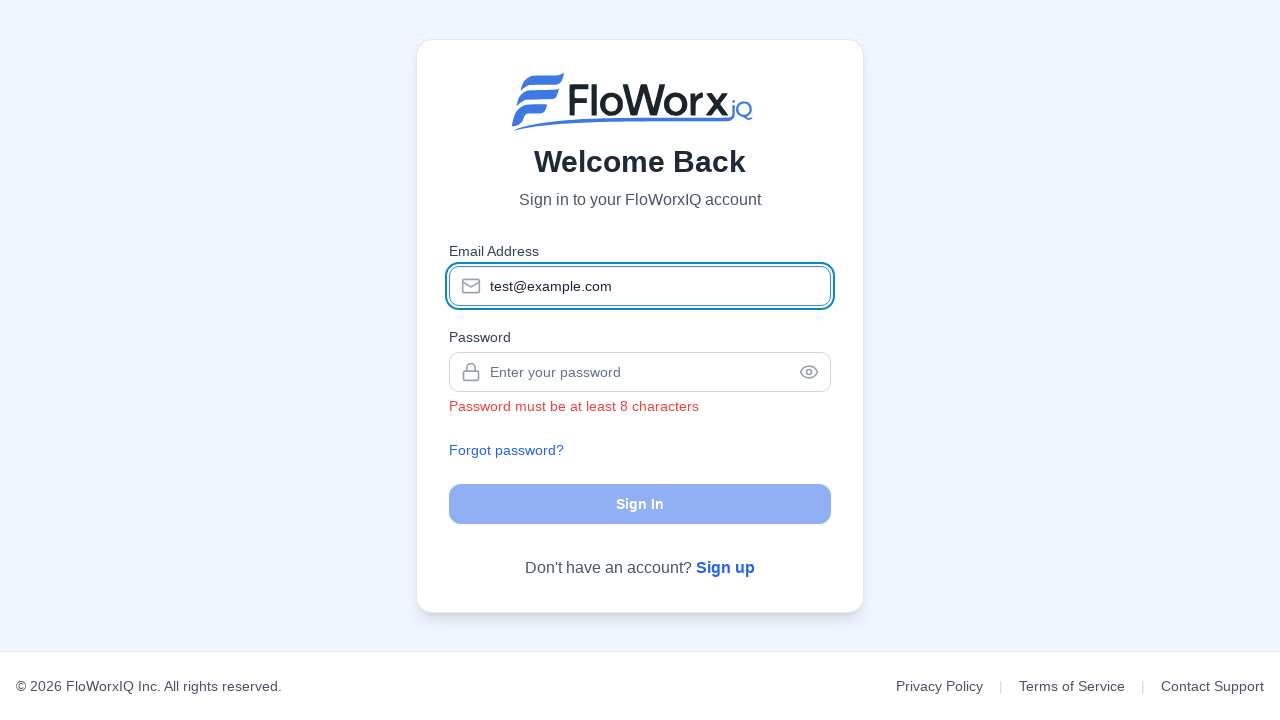

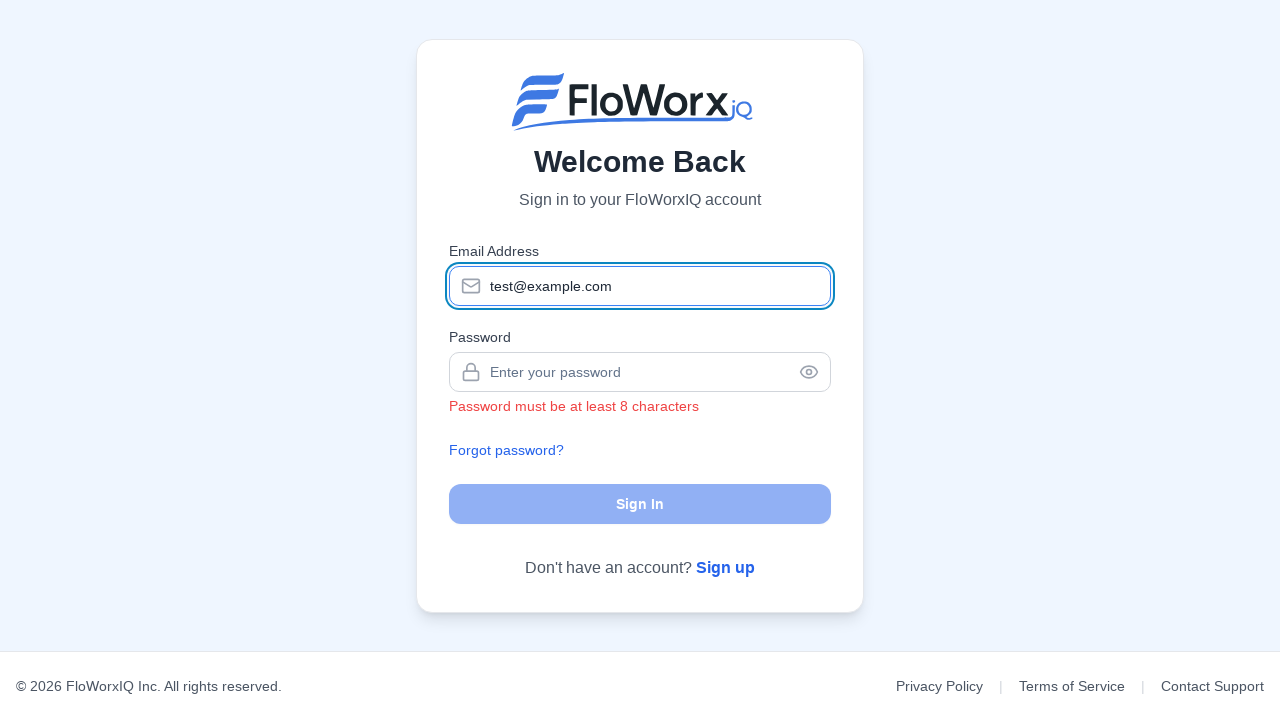